Tests drag and drop functionality by dragging an element to specific coordinates using moveByOffset

Starting URL: https://jqueryui.com/droppable

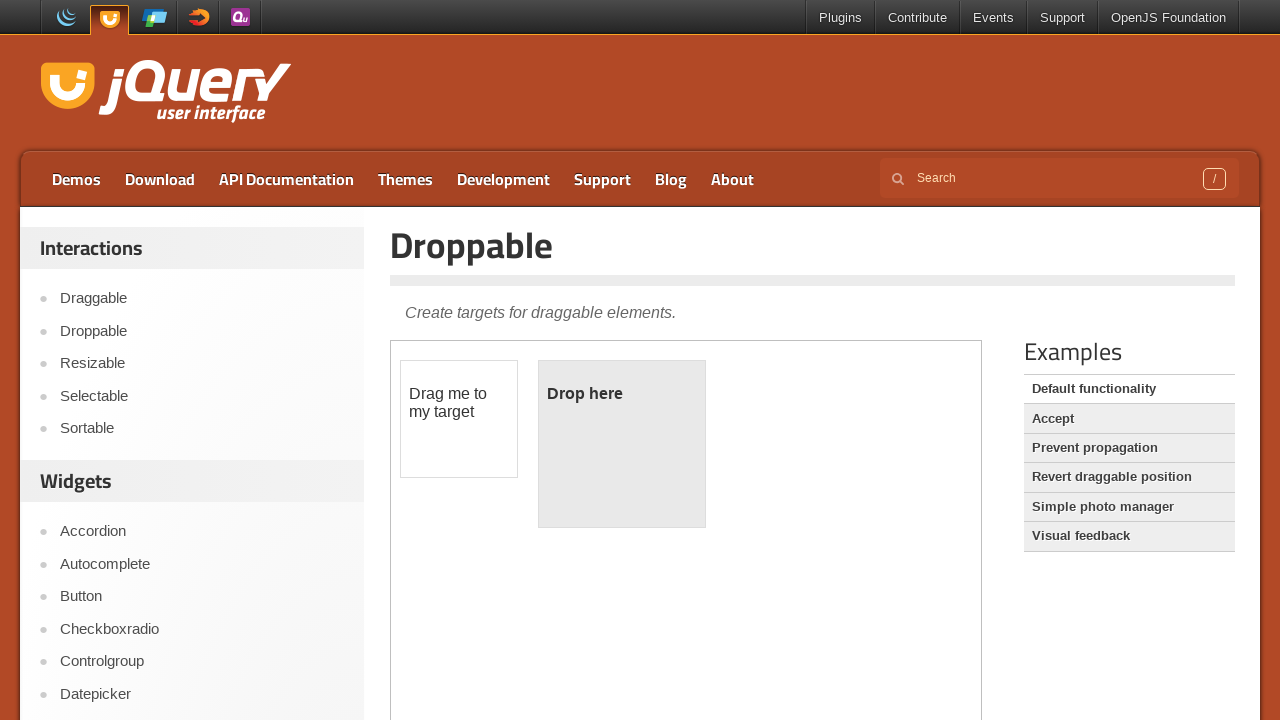

Located iframe and draggable element
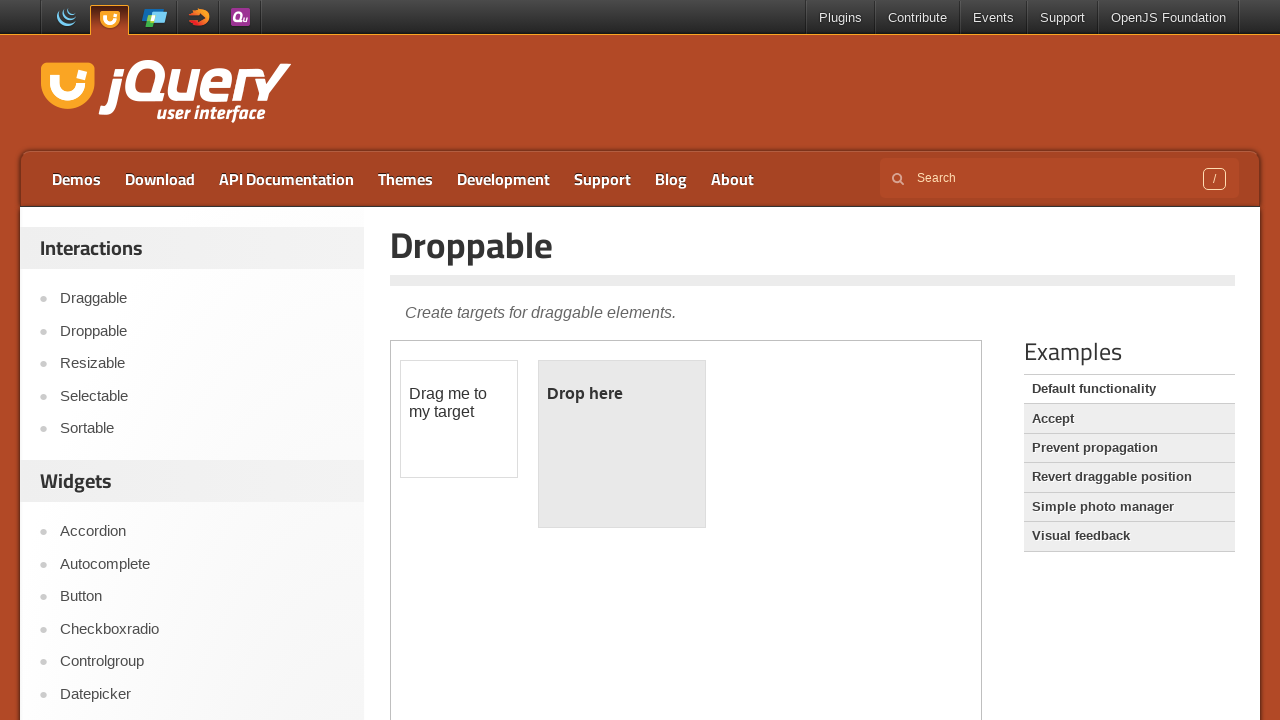

Retrieved bounding box coordinates of draggable element
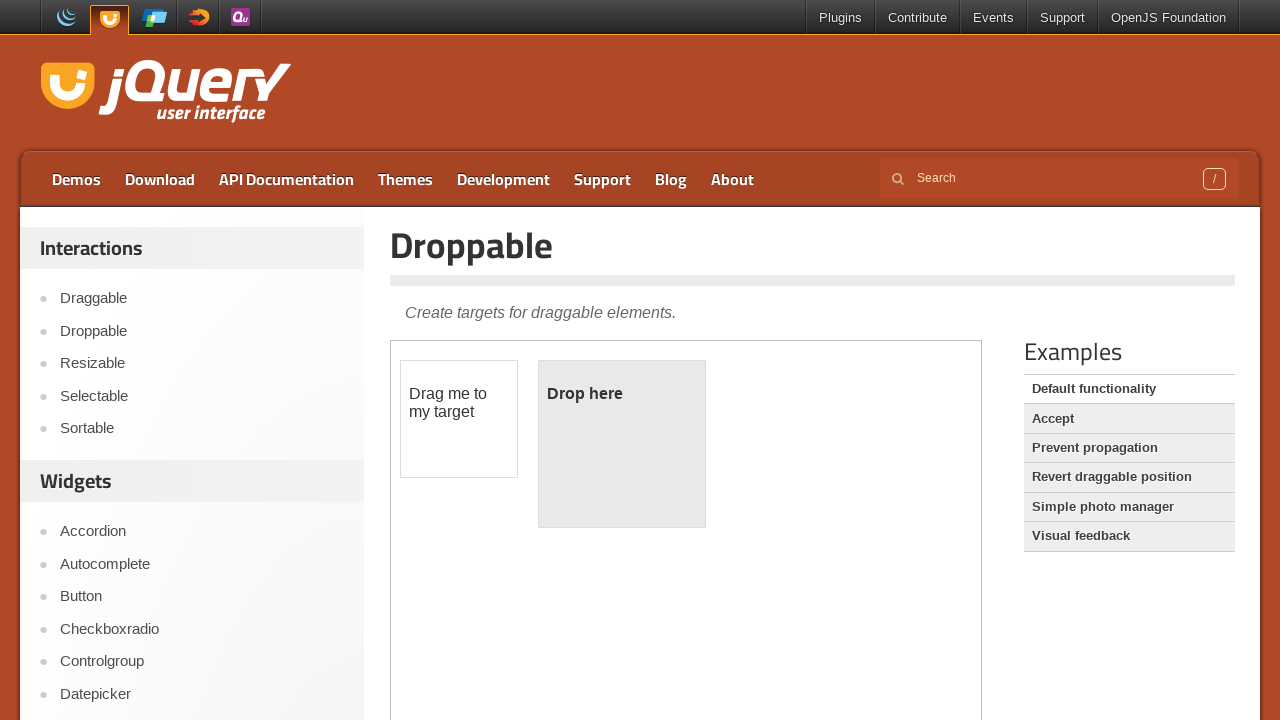

Moved mouse to center of draggable element at (459, 419)
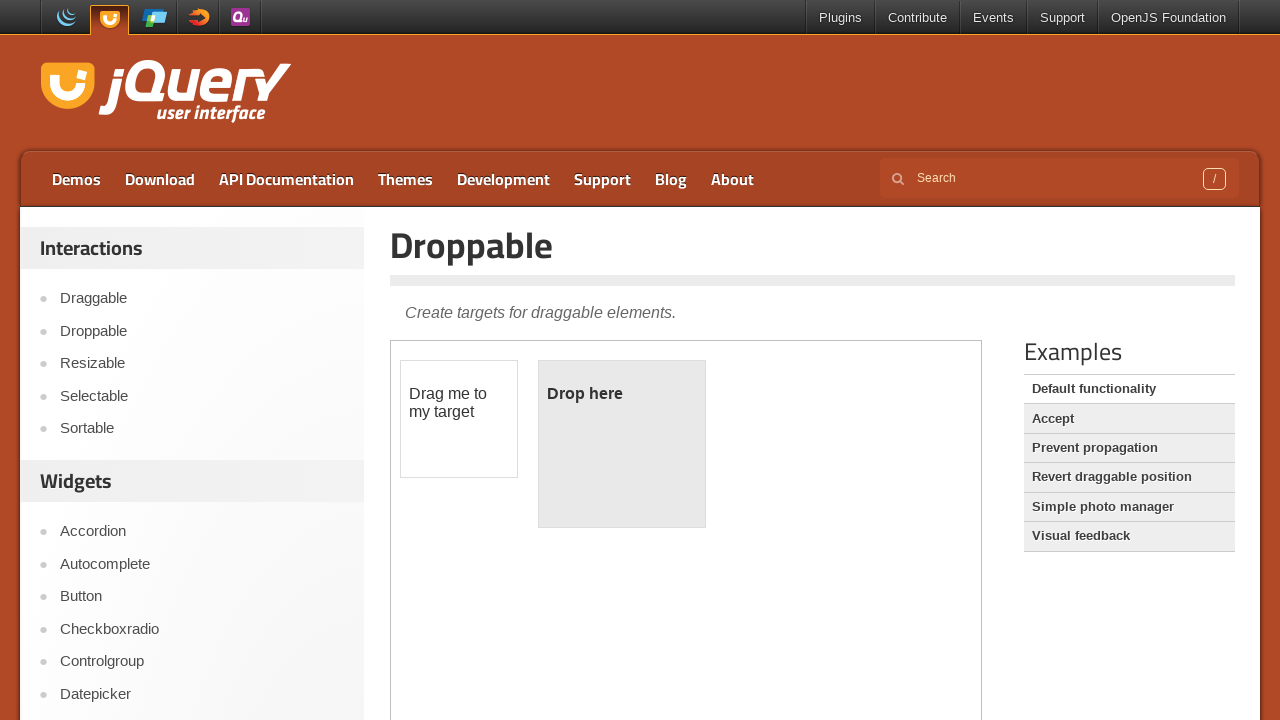

Pressed mouse button down to initiate drag at (459, 419)
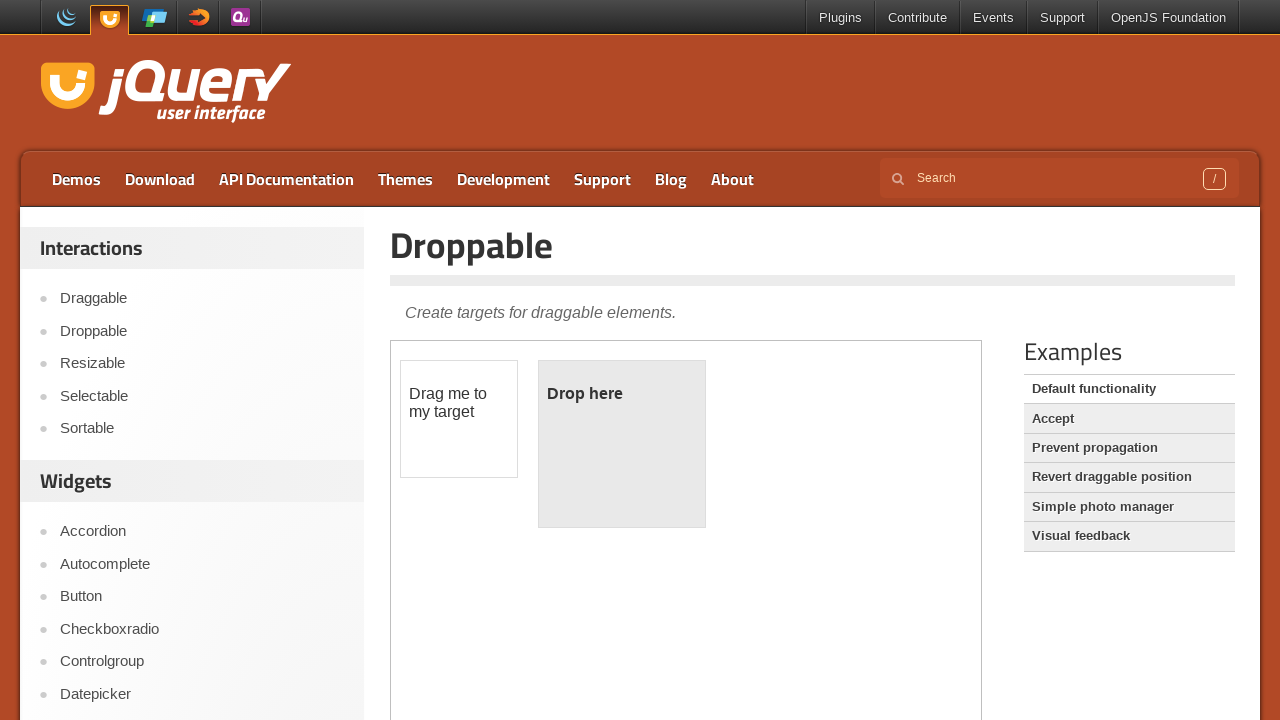

Moved mouse to target drop coordinates with offset at (788, 394)
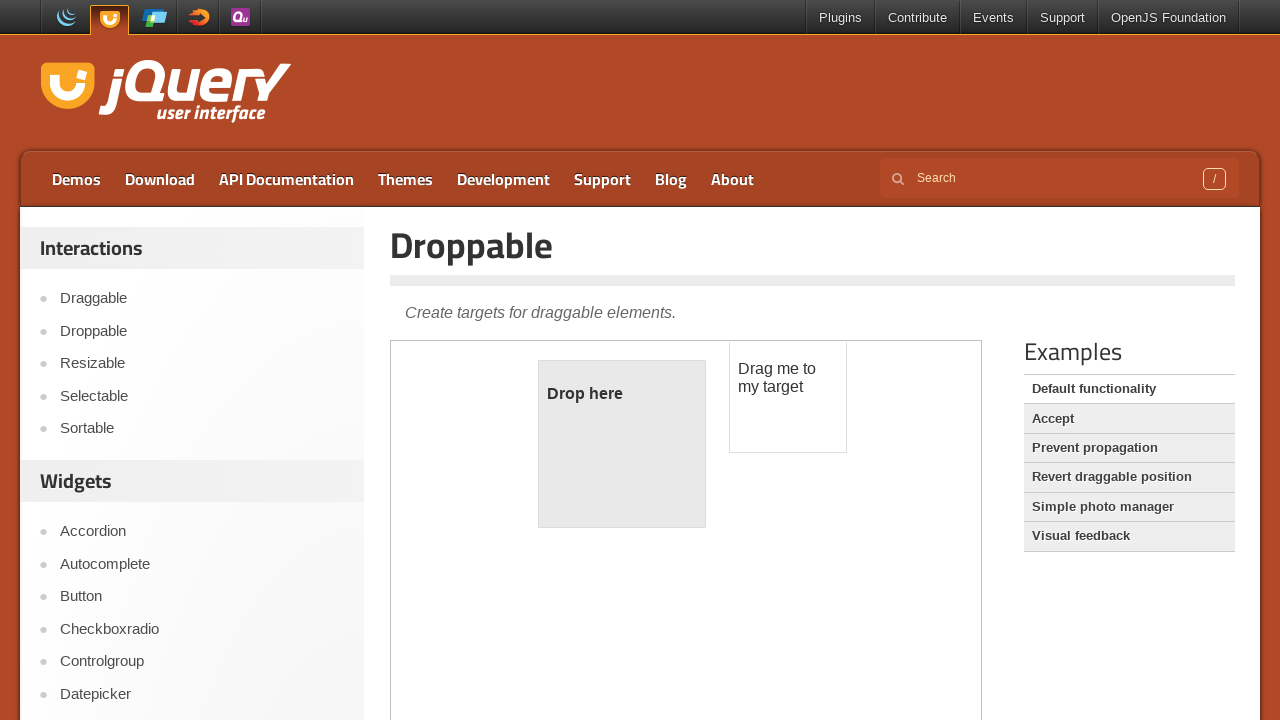

Released mouse button to complete drag and drop at (788, 394)
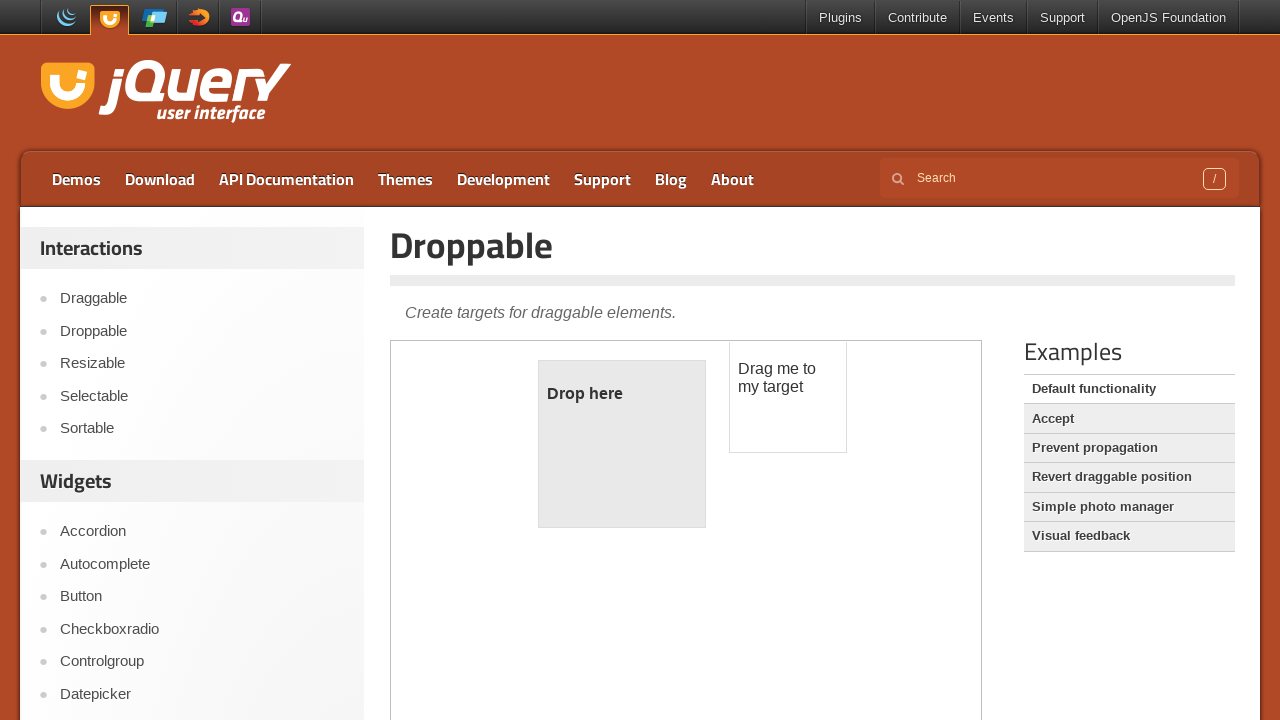

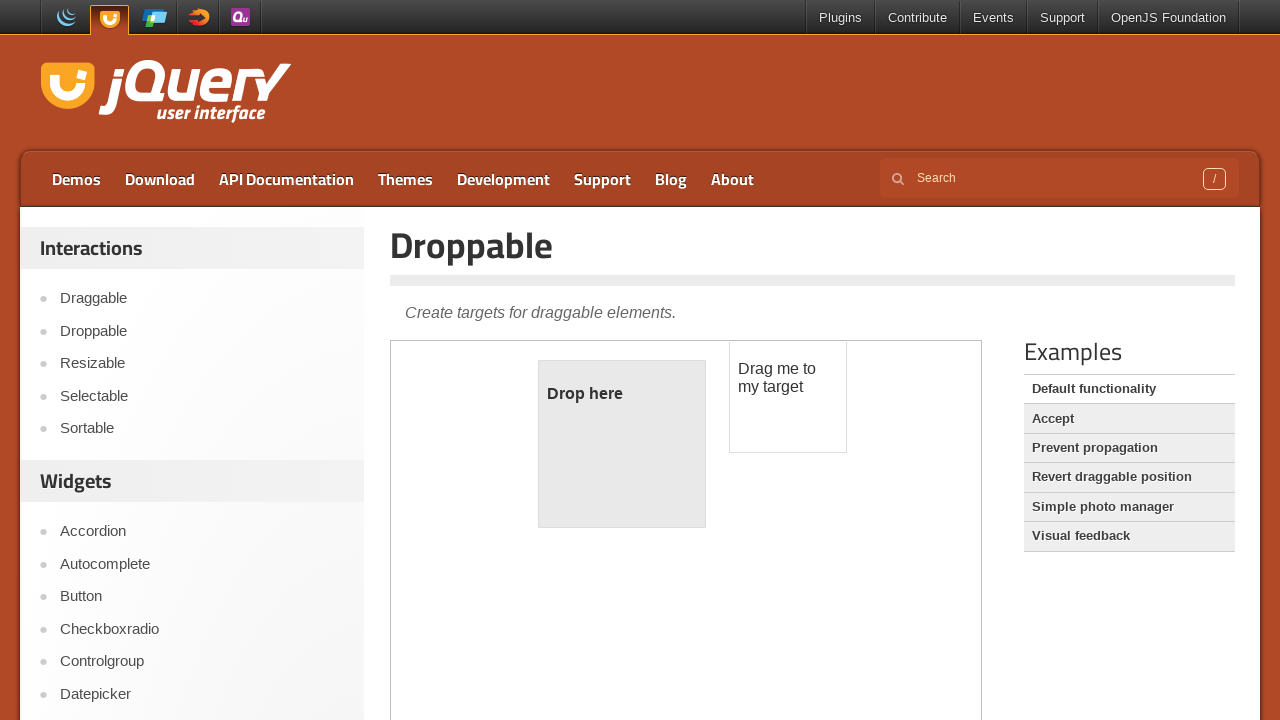